Tests clicking sign up link from anonymous CryptPad drive page

Starting URL: https://cryptpad.fr/drive/

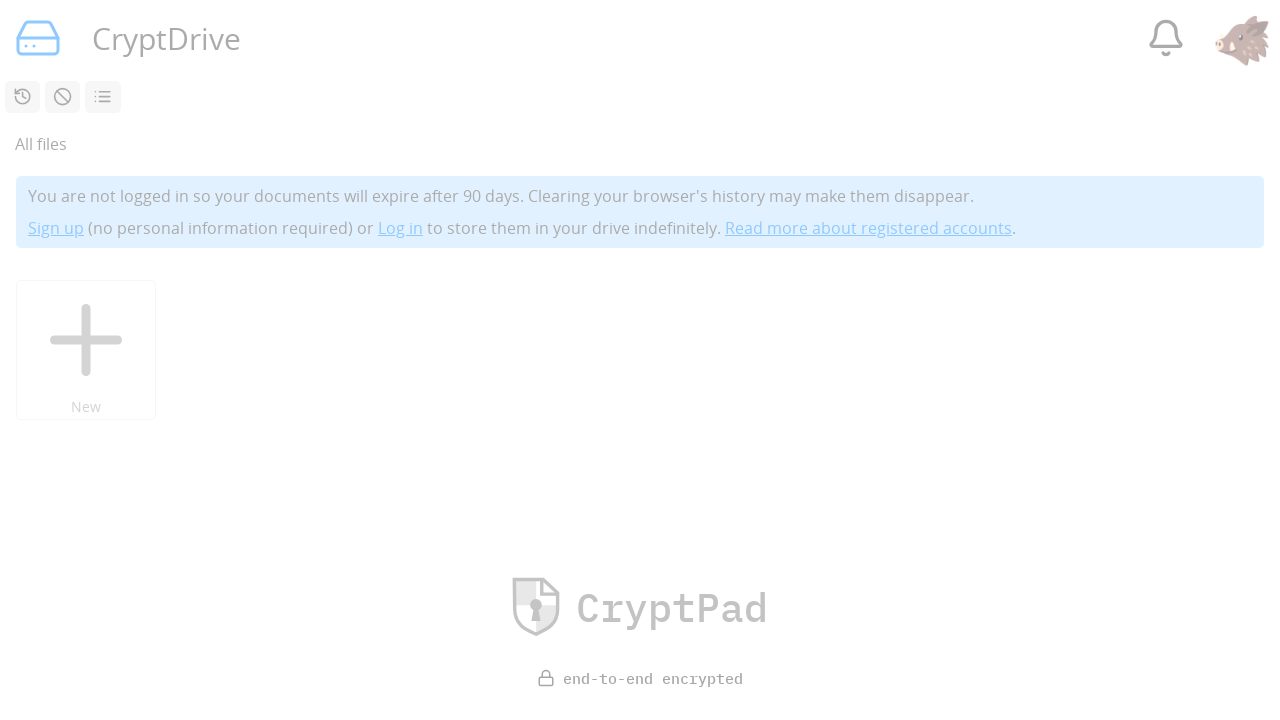

Waited for 'You are not logged in' message to appear in iframe
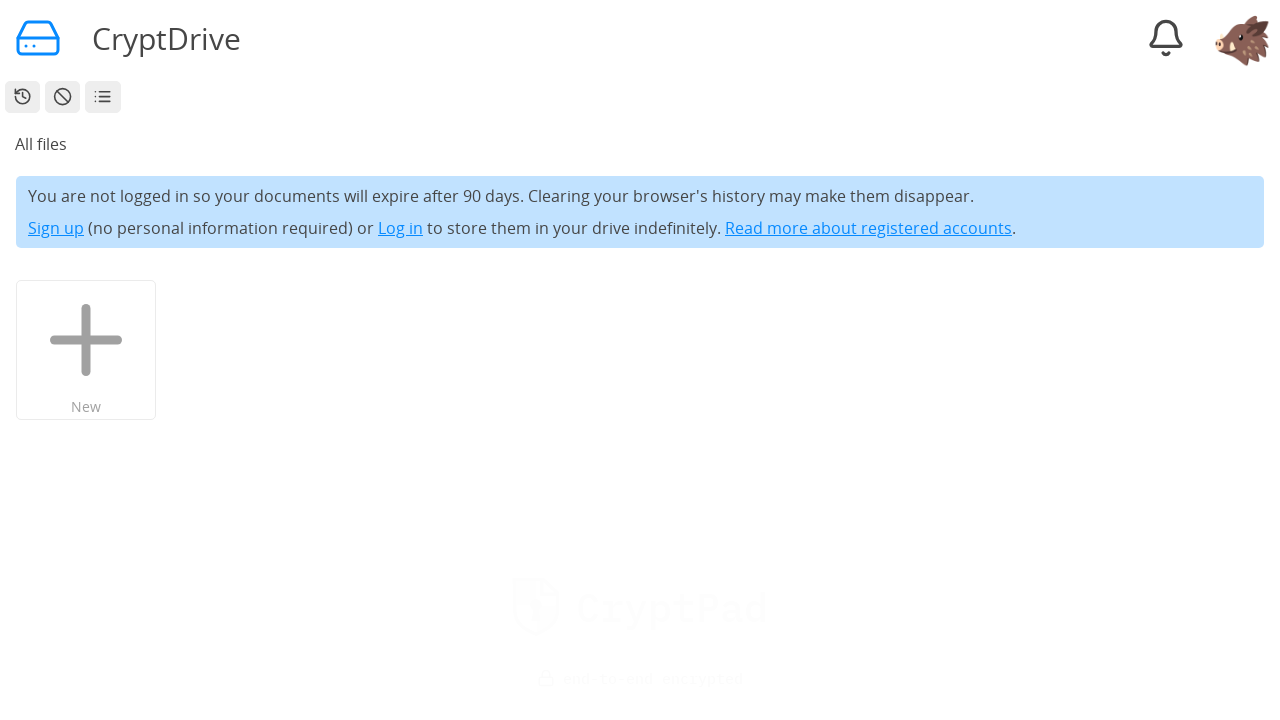

Sign up link became available in iframe
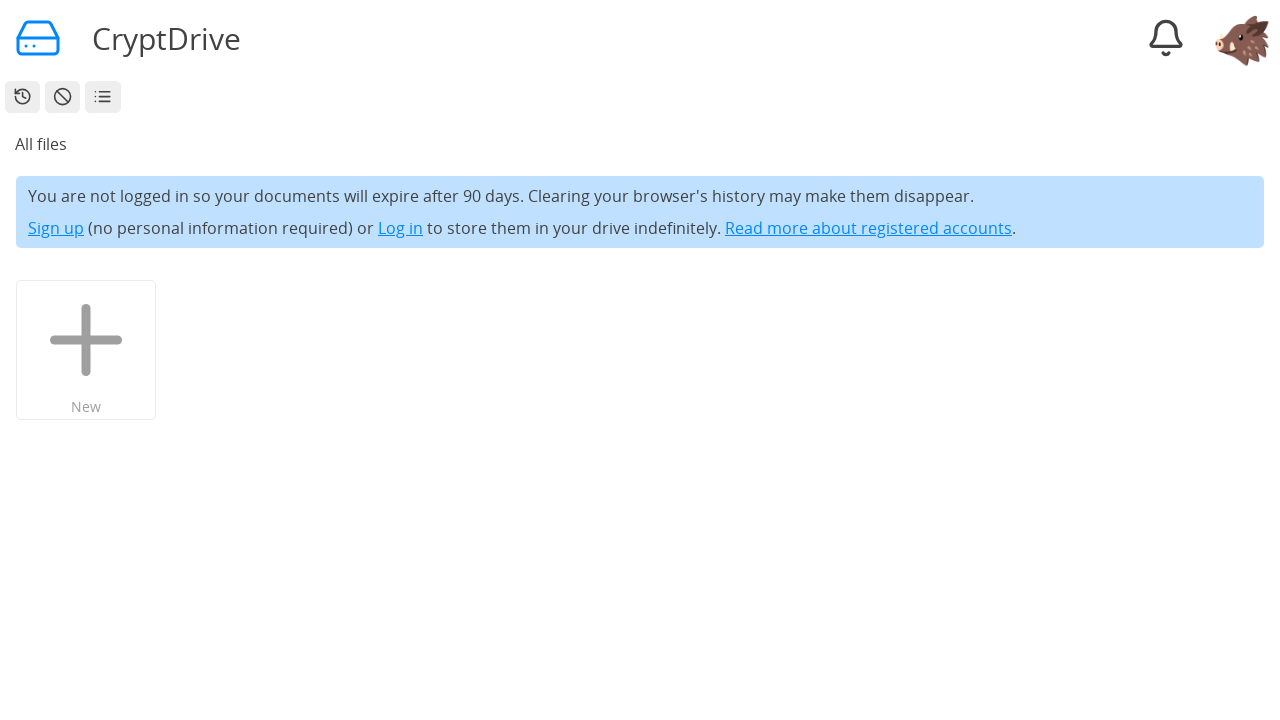

Clicked sign up link at (56, 228) on #sbox-iframe >> internal:control=enter-frame >> internal:role=link[name="Sign up
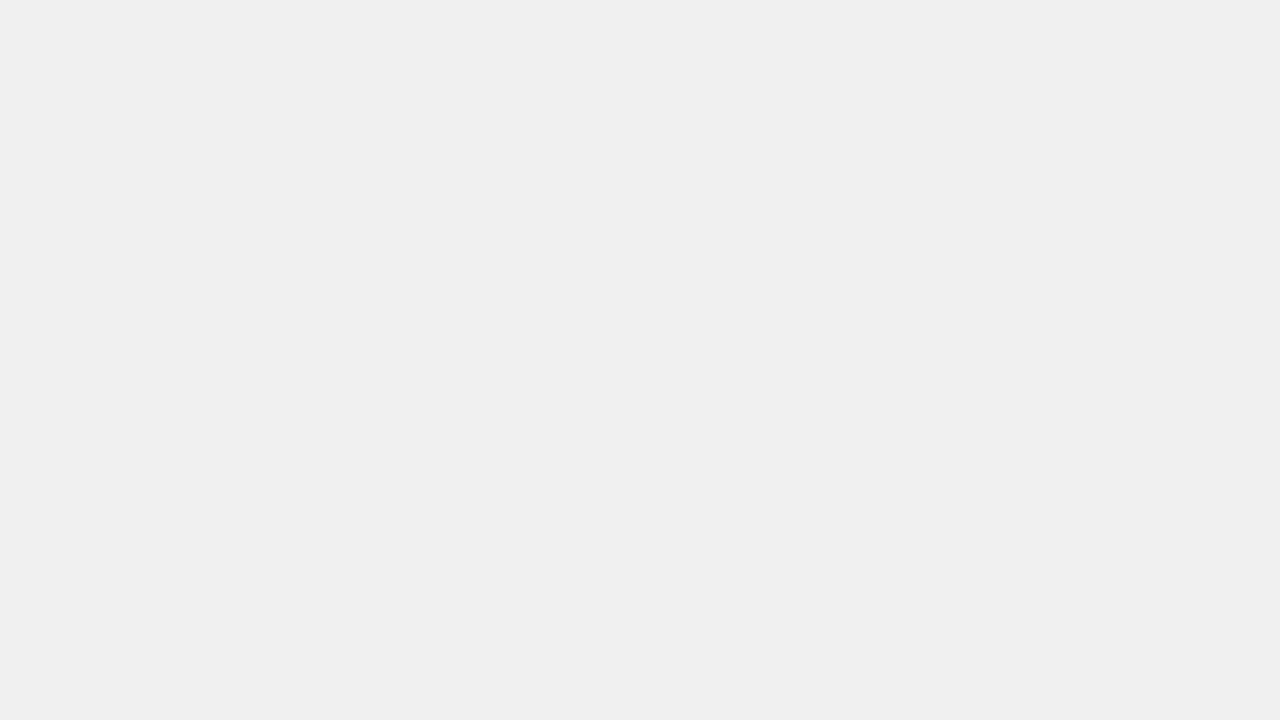

Waited for page to reach network idle state
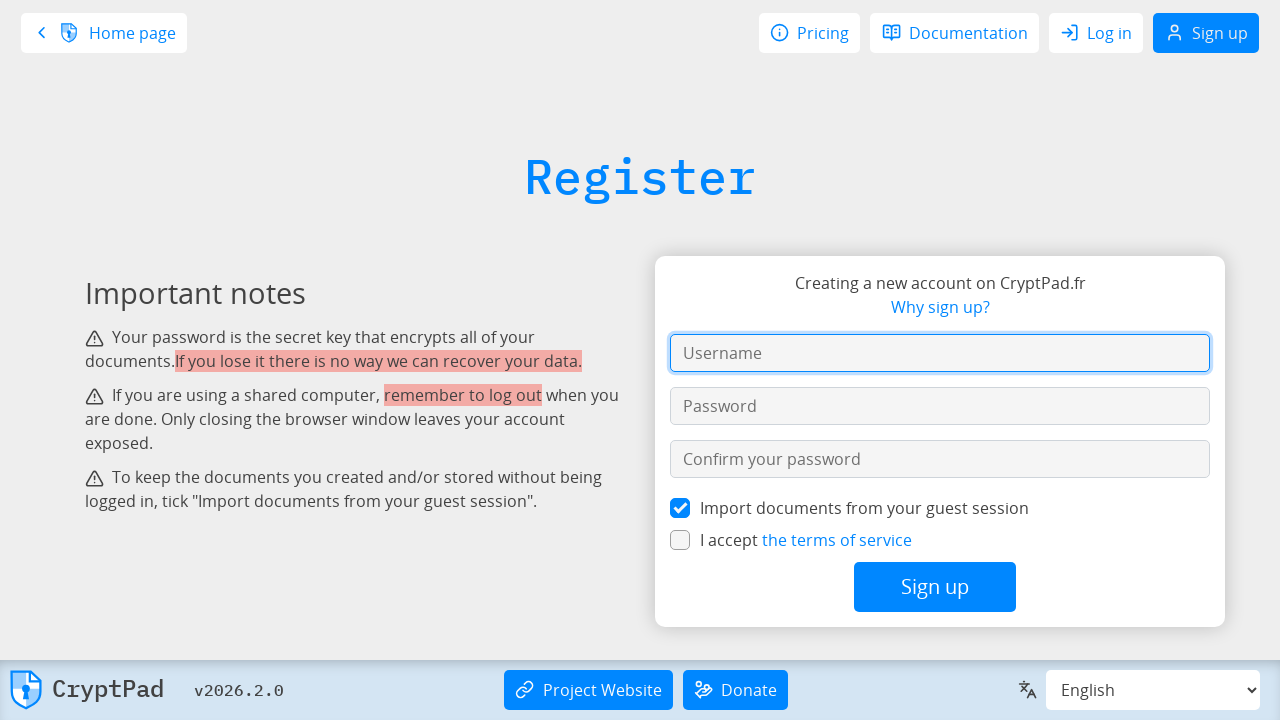

Verified navigation to registration page at https://cryptpad.fr/register/
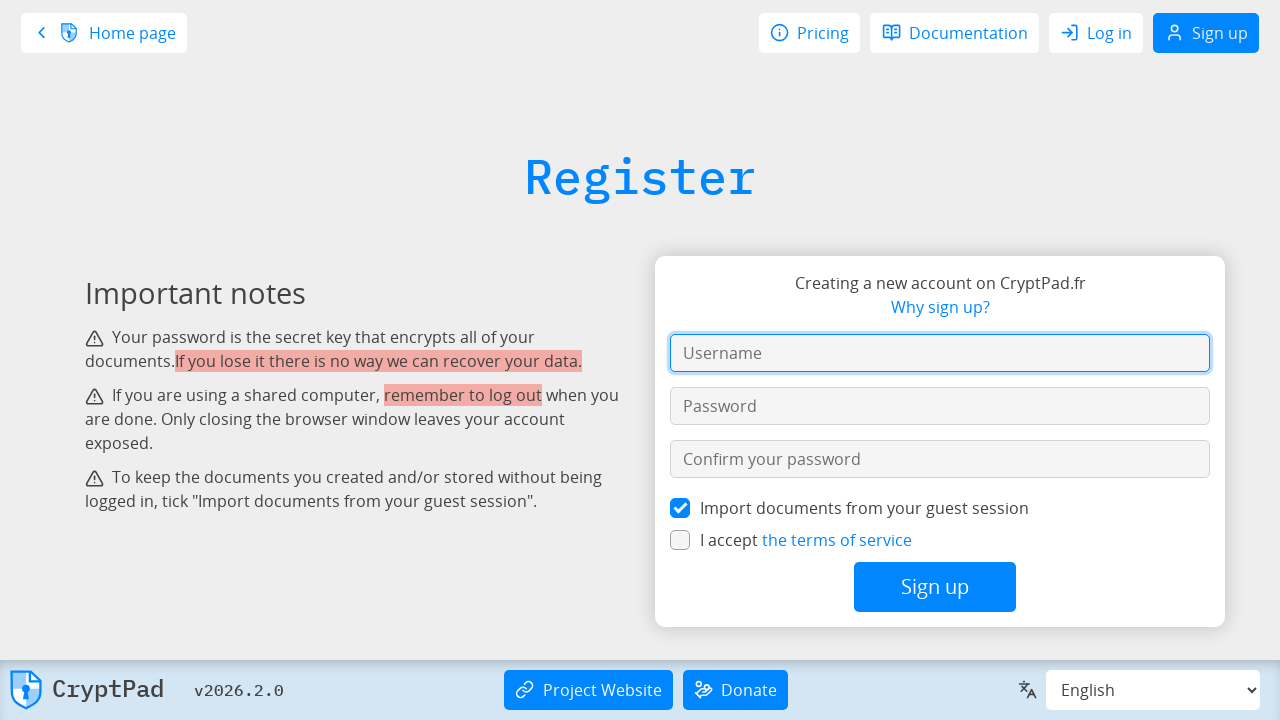

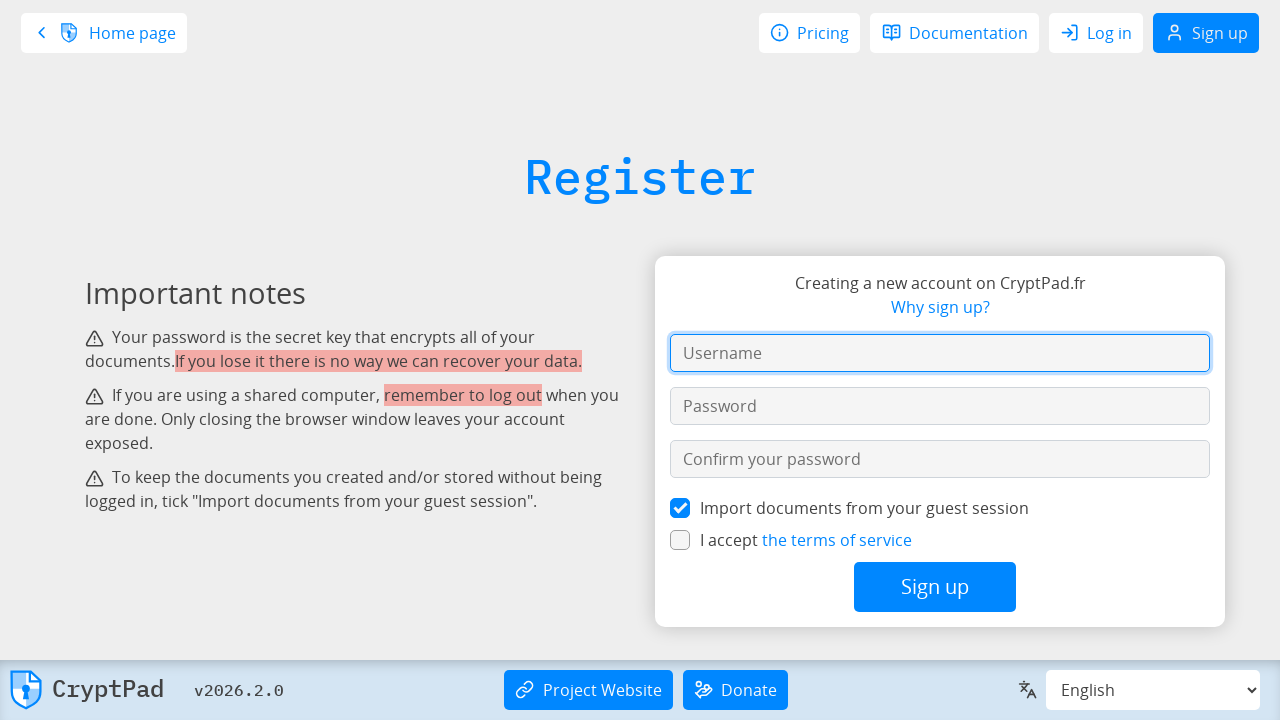